Solves a mathematical puzzle by extracting a value from an element attribute, calculating a result, and submitting a form with checkbox and radio button selections

Starting URL: http://suninjuly.github.io/get_attribute.html

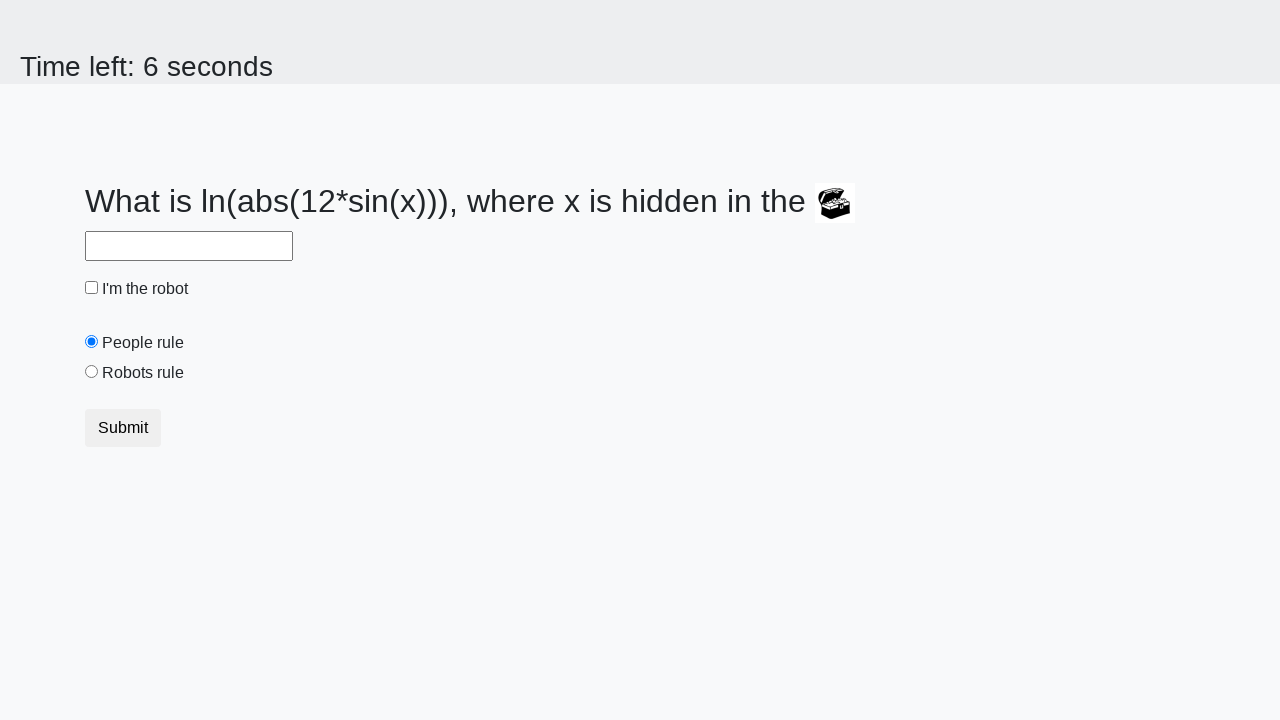

Located treasure element
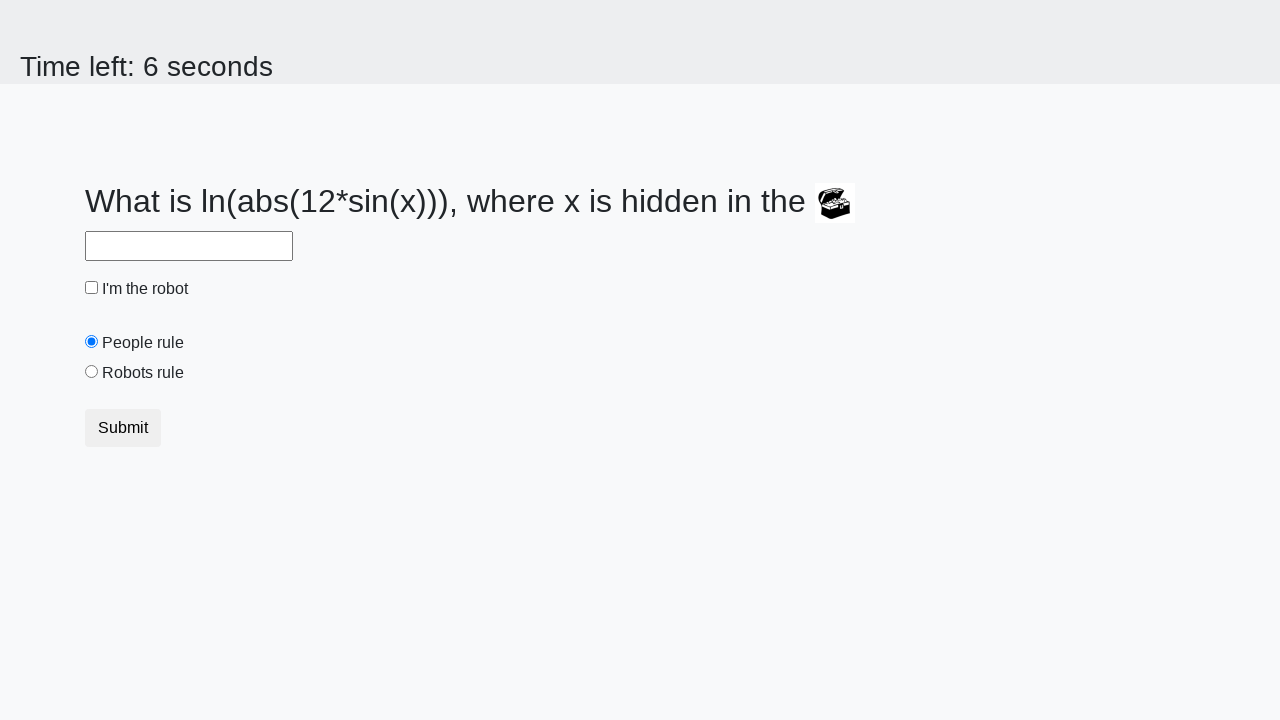

Extracted 'valuex' attribute from treasure element
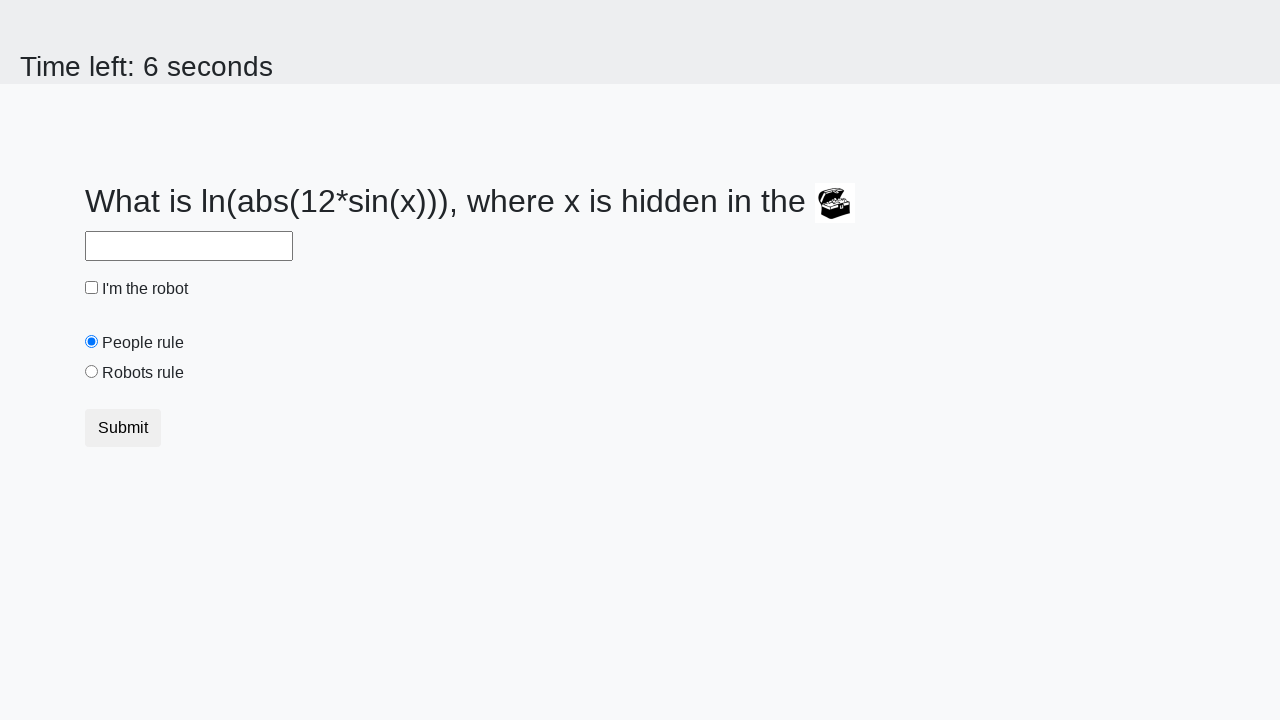

Calculated mathematical result using logarithm and sine function
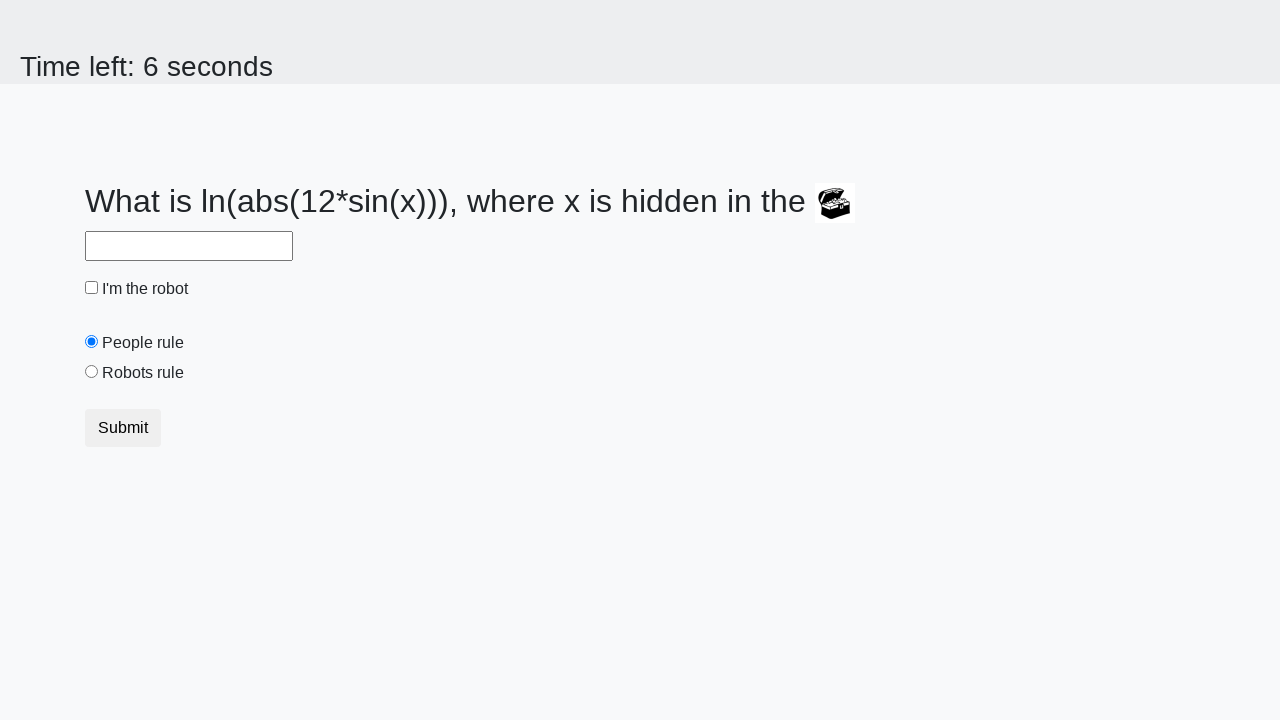

Filled answer field with calculated result on #answer
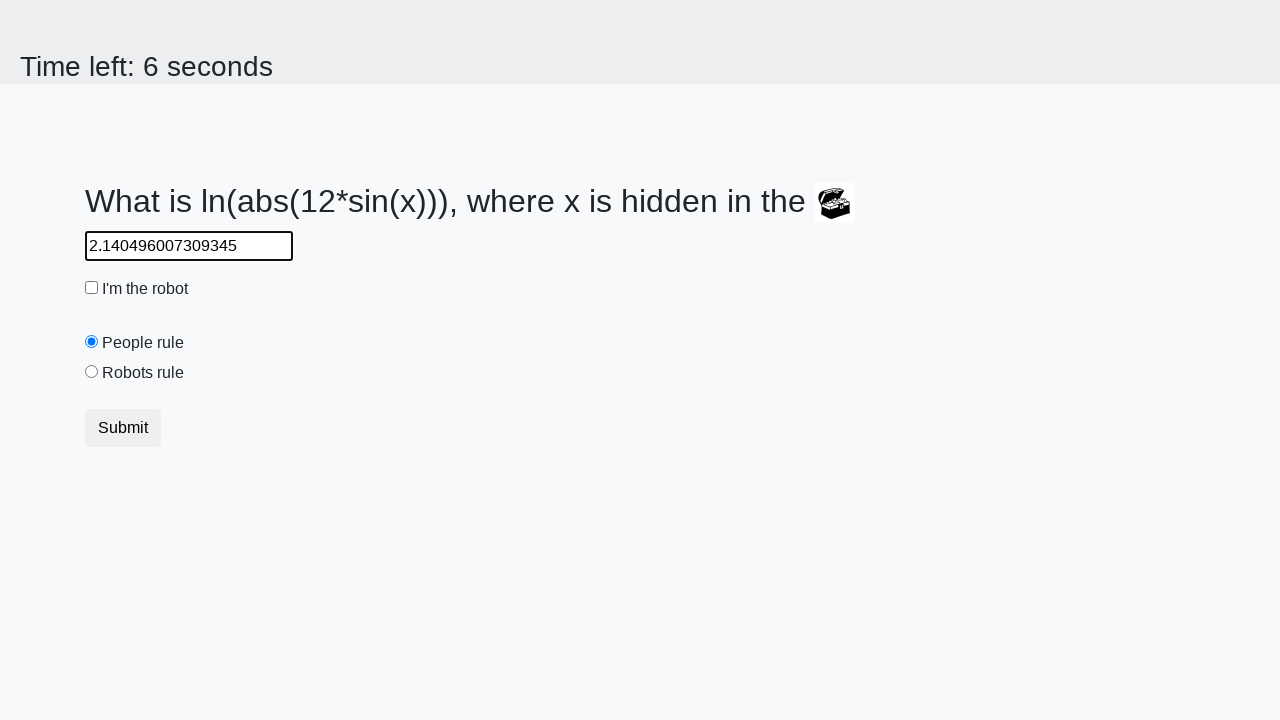

Checked the robot checkbox at (92, 288) on #robotCheckbox
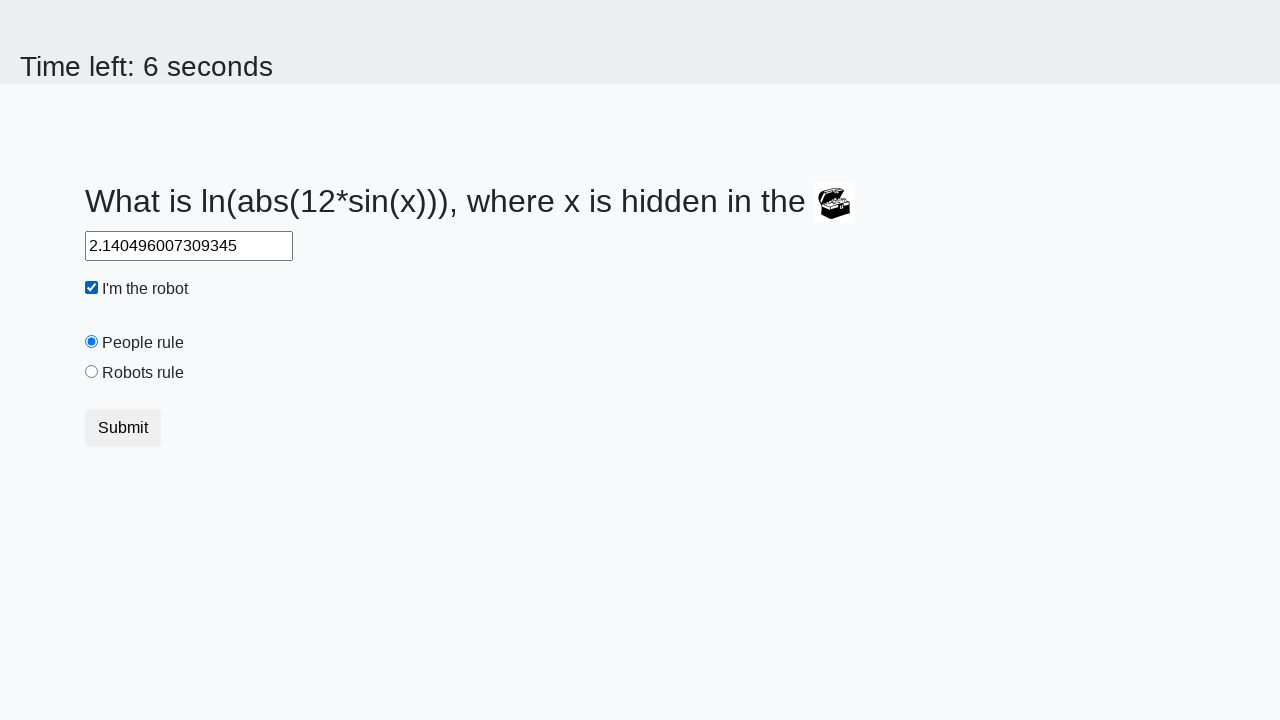

Selected the robots rule radio button at (92, 372) on #robotsRule
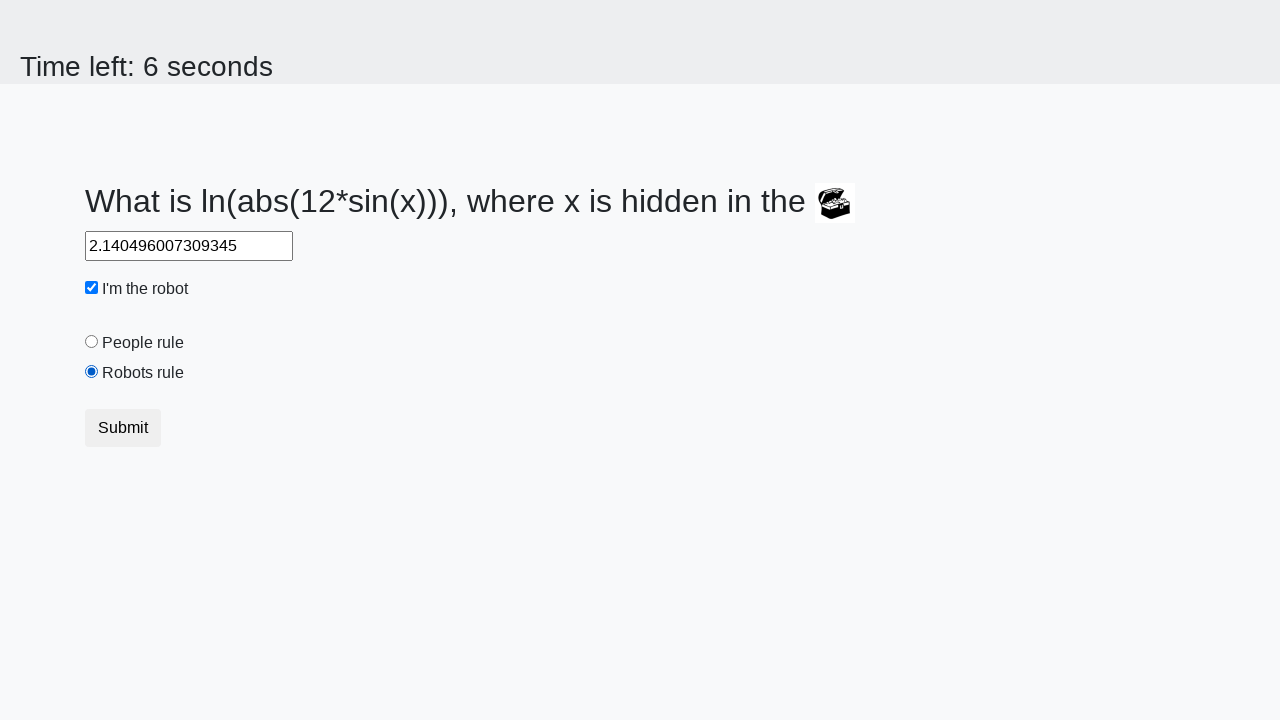

Clicked submit button to submit form at (123, 428) on button.btn
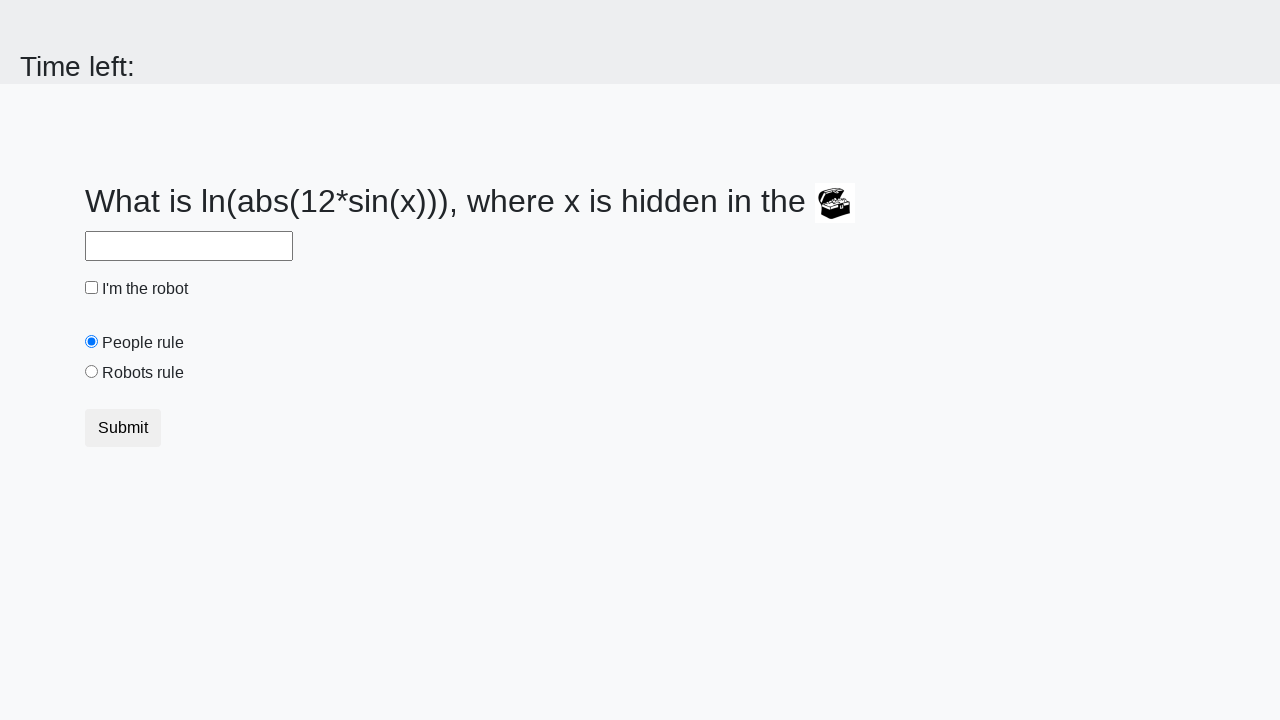

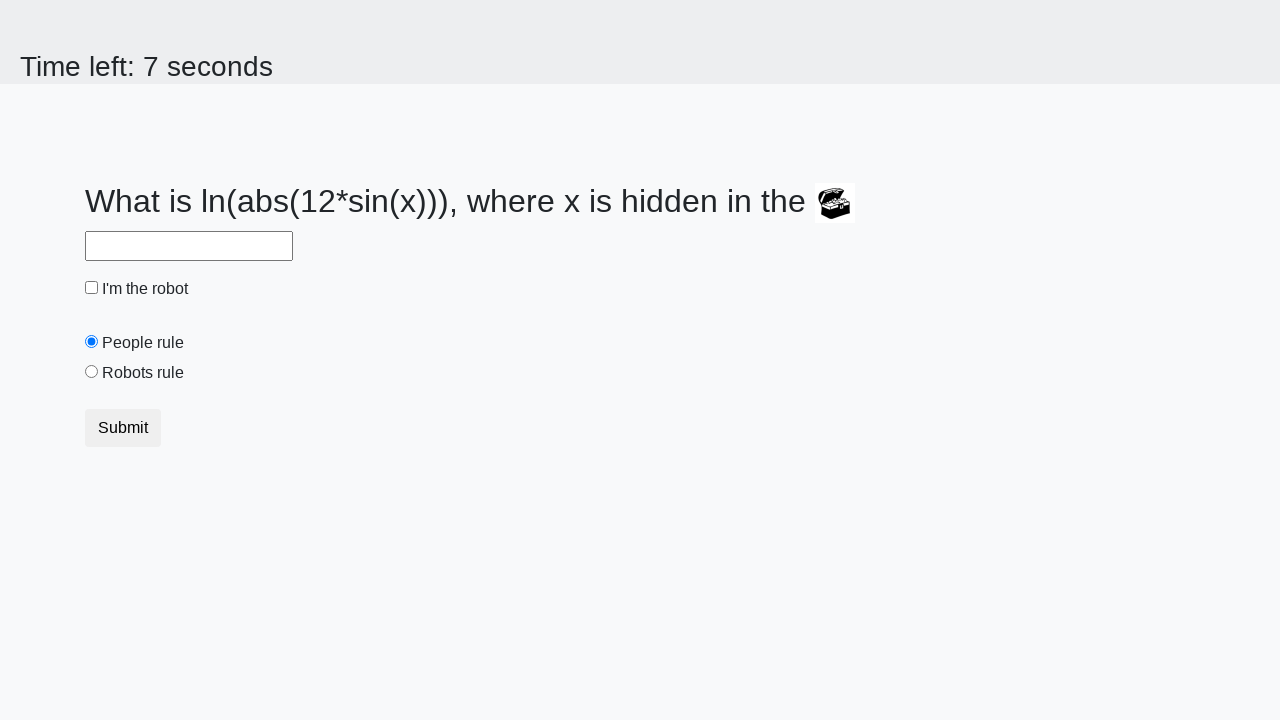